Tests social media footer functionality by verifying social media buttons are enabled, clicking each to add them, then clicking to remove them

Starting URL: https://26-profile-page-css.volunteer-ekr.pages.dev/pages/complete-profile/

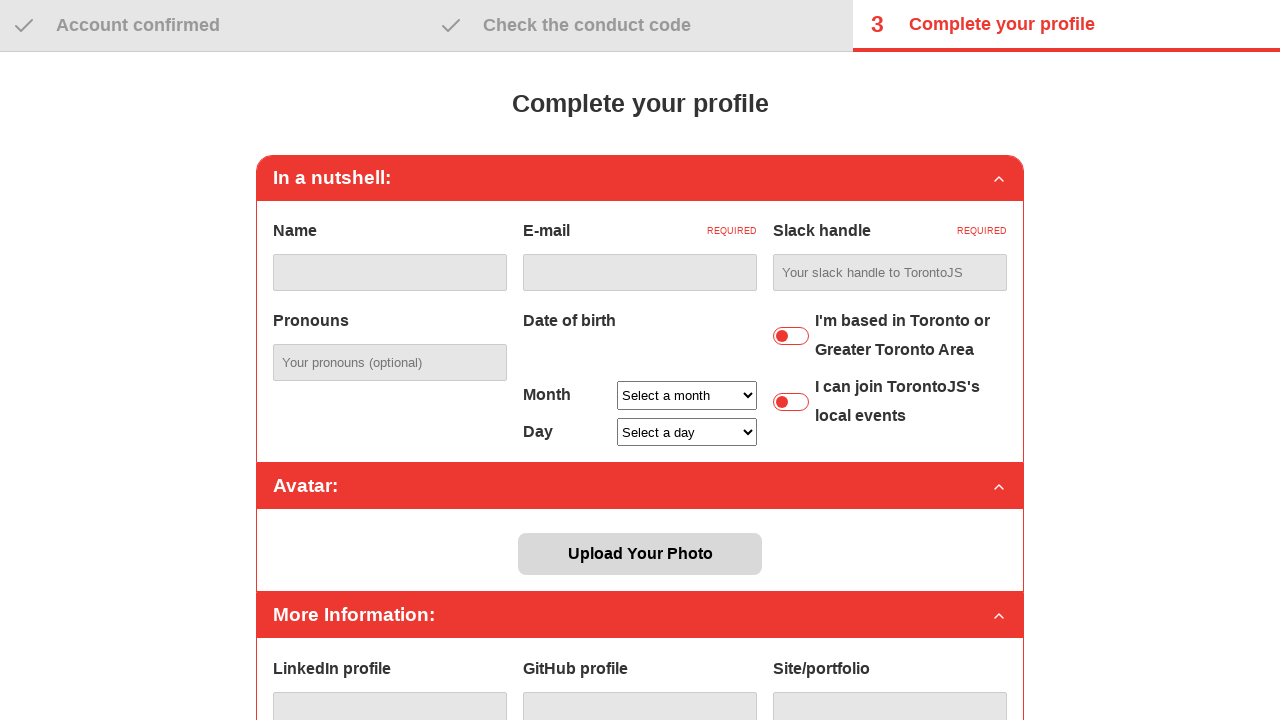

Verified 'Complete your profile' heading is visible
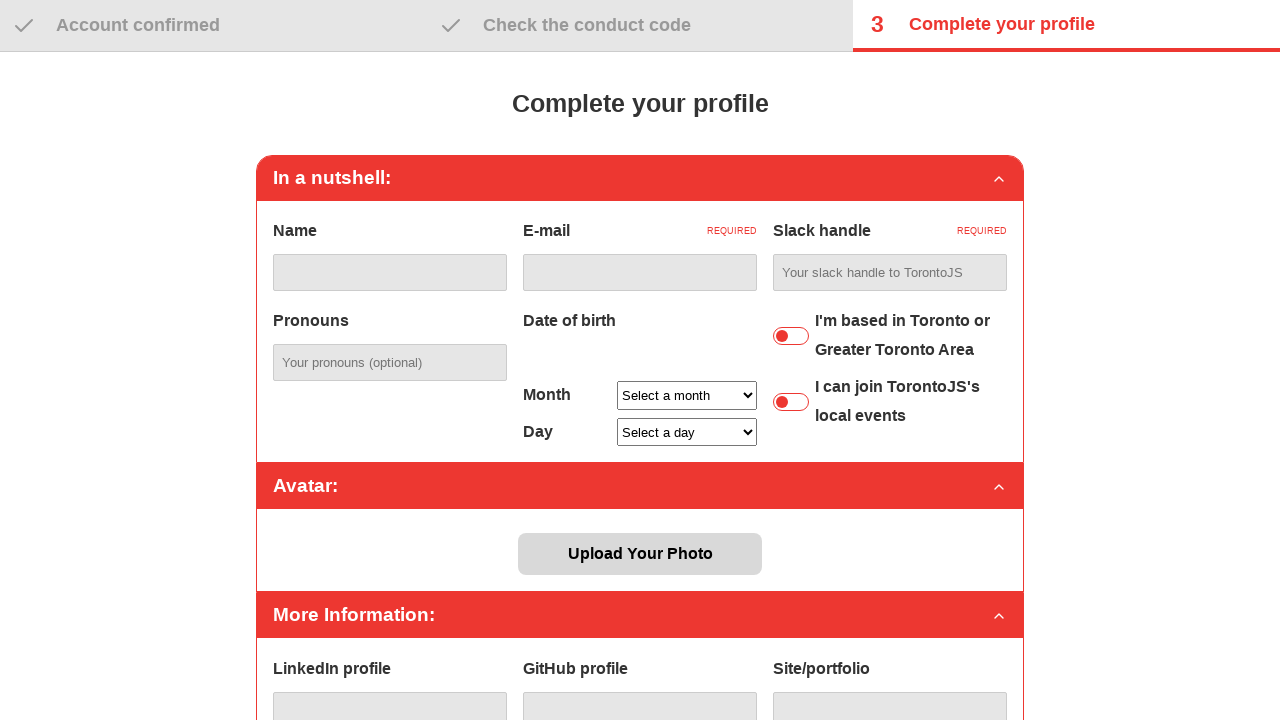

Clicked 'Add Facebook account' button at (576, 530) on internal:role=button[name="Add Facebook account"i]
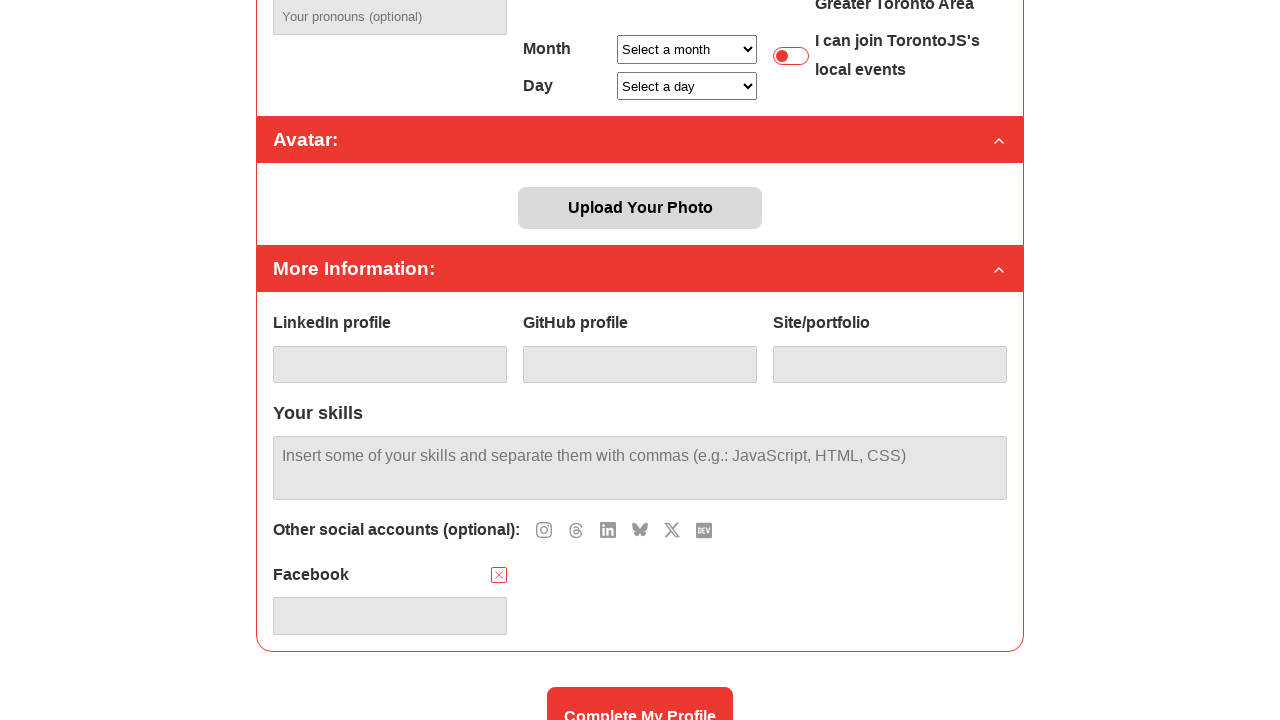

Clicked 'Add Threads account' button at (576, 530) on internal:role=button[name="Add Threads account"i]
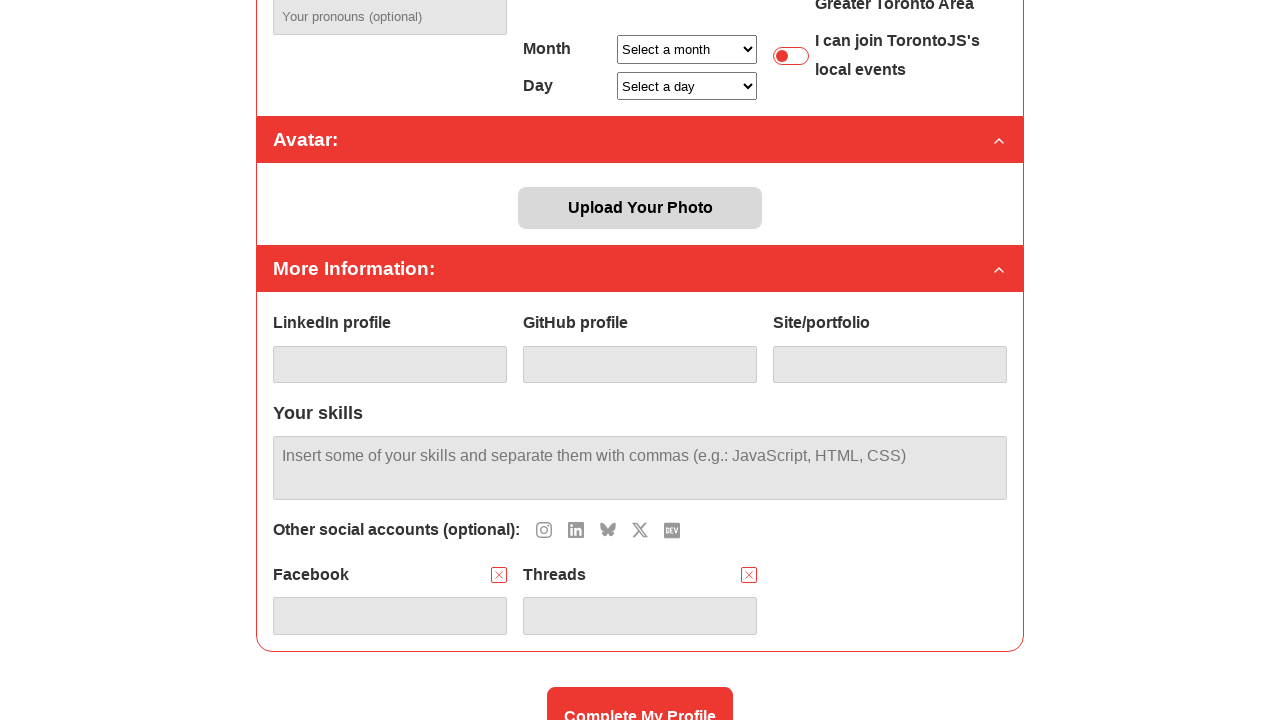

Clicked 'Add Instagram account' button at (544, 530) on internal:role=button[name="Add Instagram account"i]
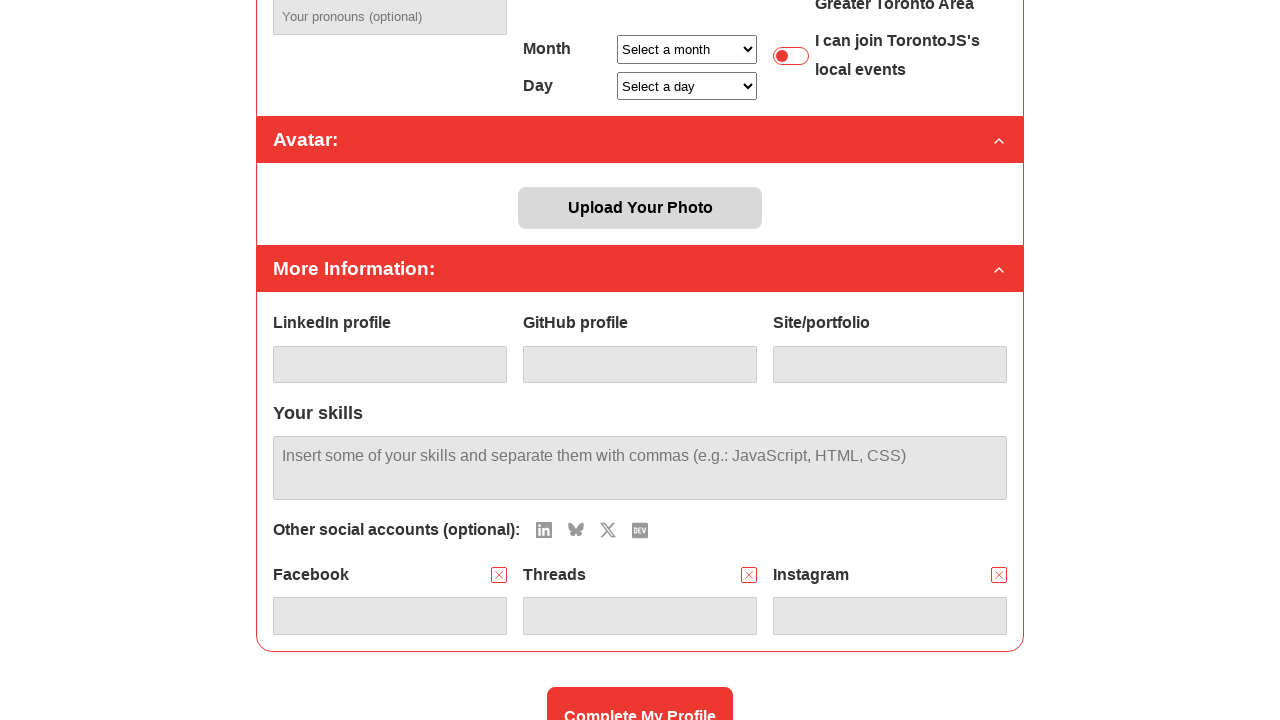

Clicked 'Add X account' button at (608, 530) on internal:role=button[name="Add X account"i]
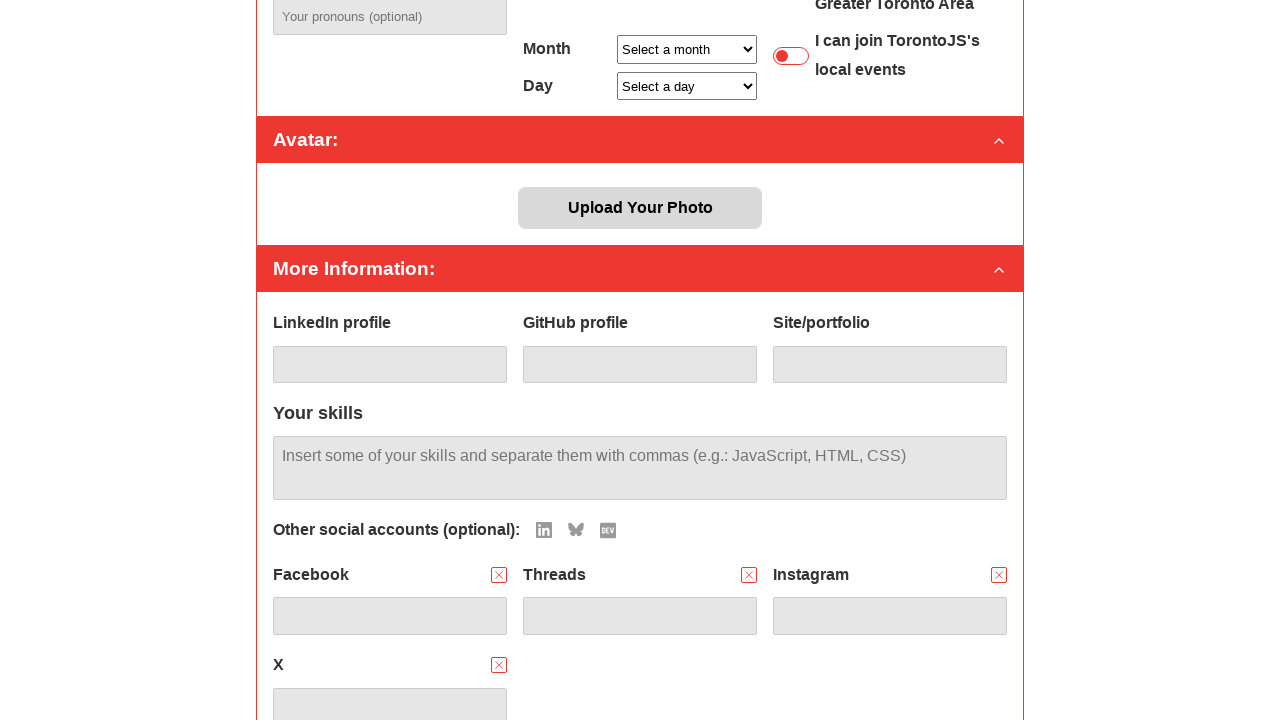

Clicked 'Add LinkedIn account' button at (544, 530) on internal:role=button[name="Add LinkedIn account"i]
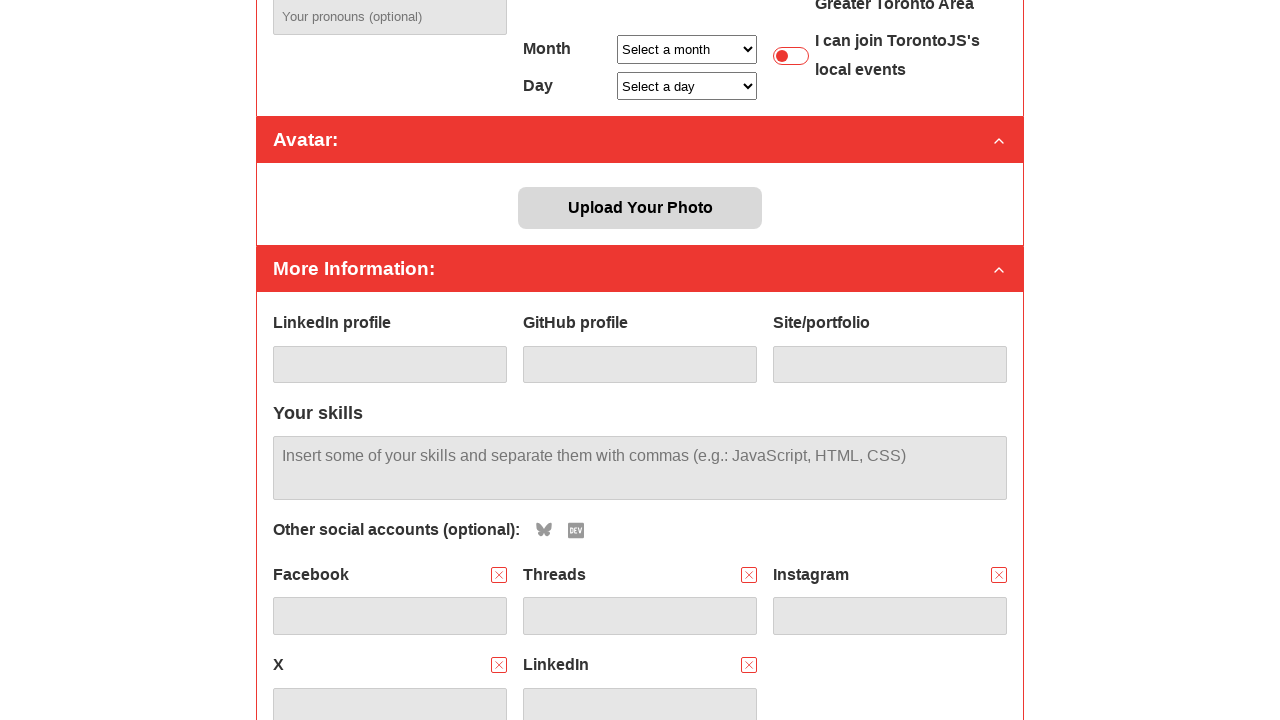

Clicked 'Add BlueSky account' button at (544, 530) on internal:role=button[name="Add BlueSky account"i]
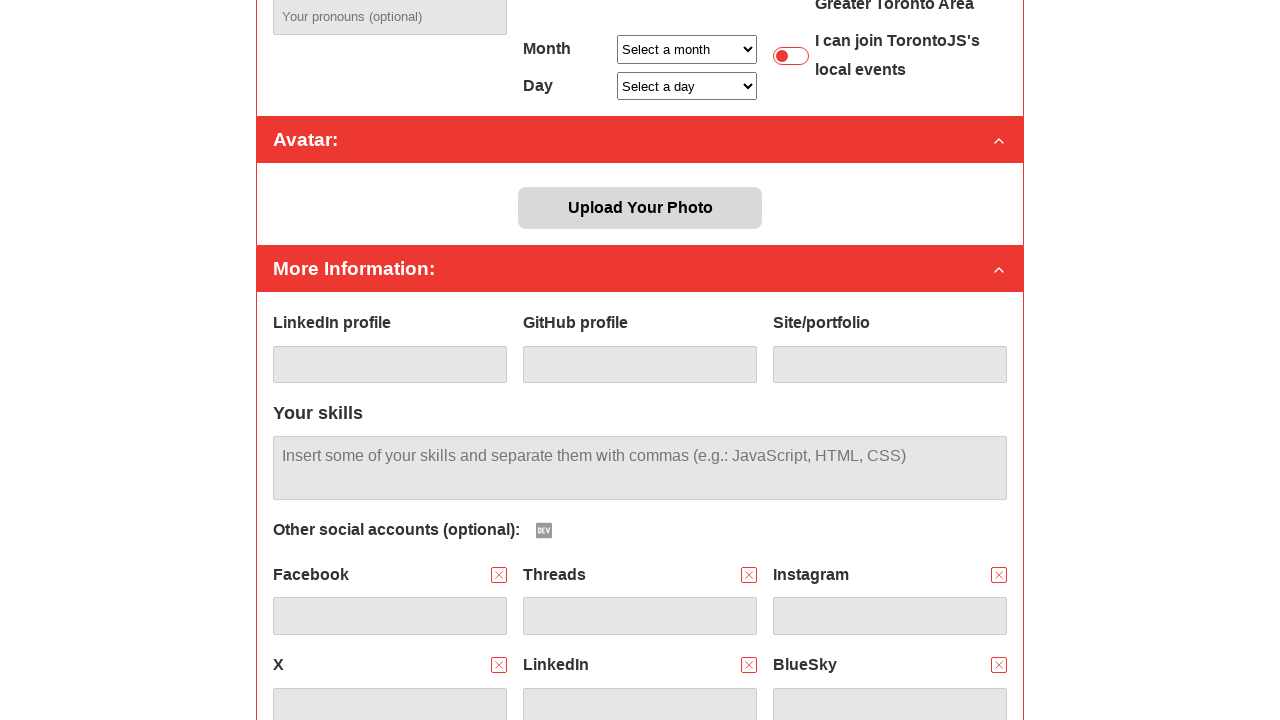

Clicked 'Add Dev.to account' button at (544, 530) on internal:role=button[name="Add Dev.to account"i]
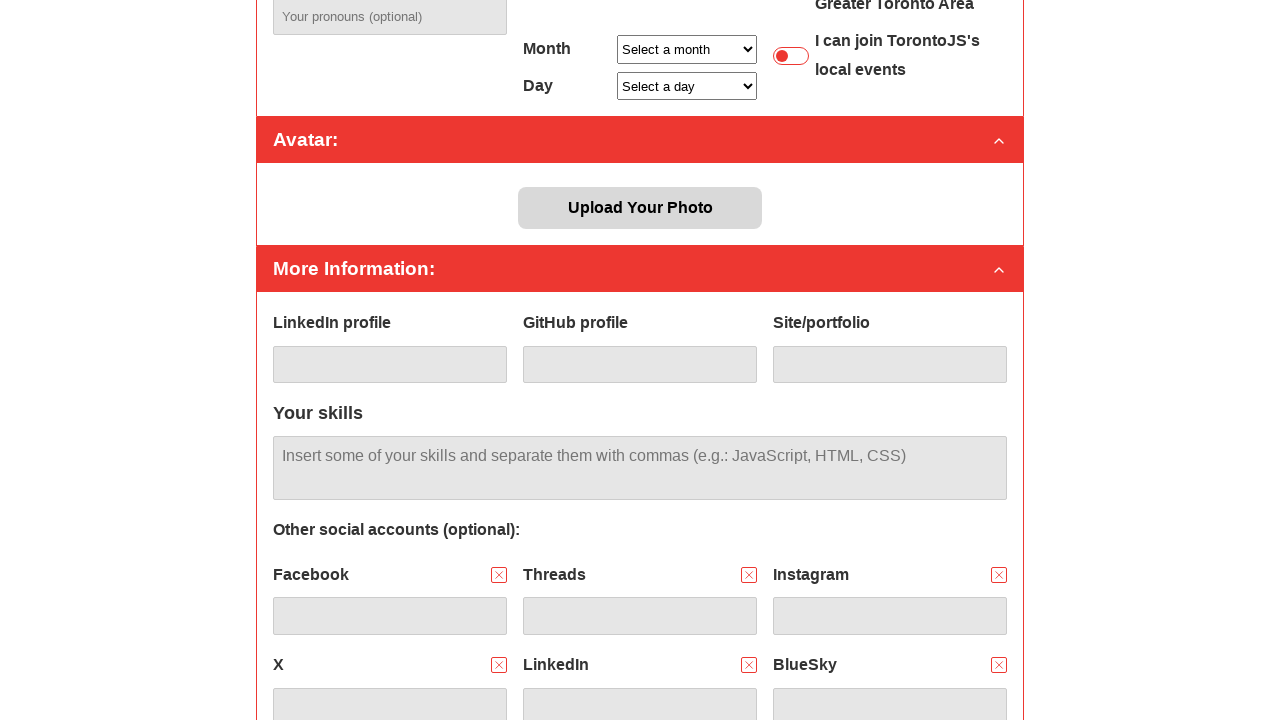

Retrieved all social media buttons from details-social-inputs section
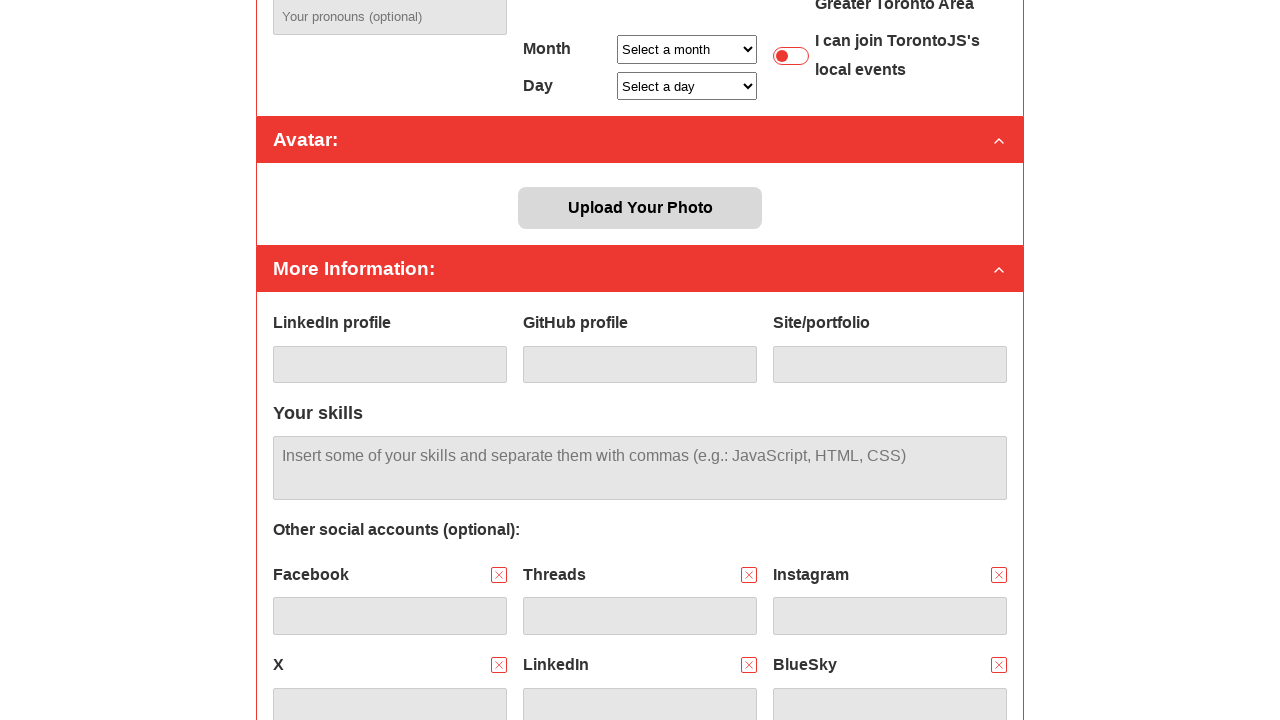

Clicked social media button at index 6 to remove it at (499, 501) on #details-social-inputs >> internal:role=button >> nth=6
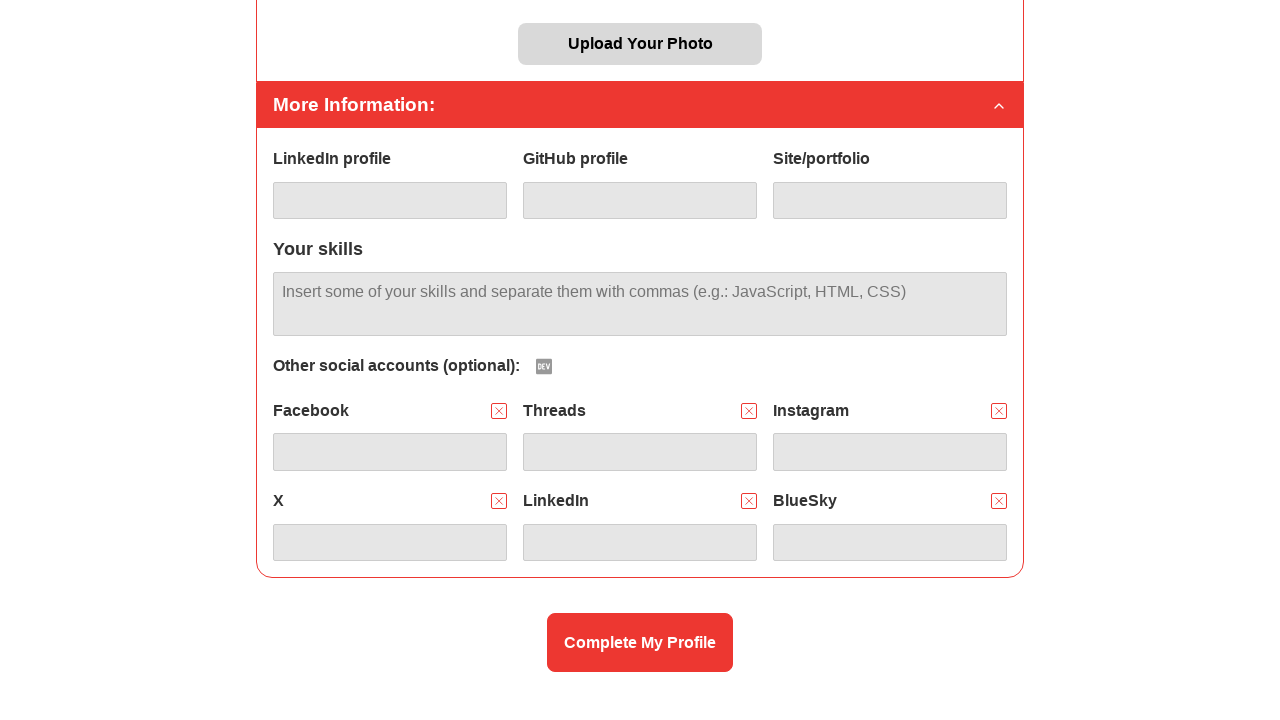

Clicked social media button at index 5 to remove it at (999, 501) on #details-social-inputs >> internal:role=button >> nth=5
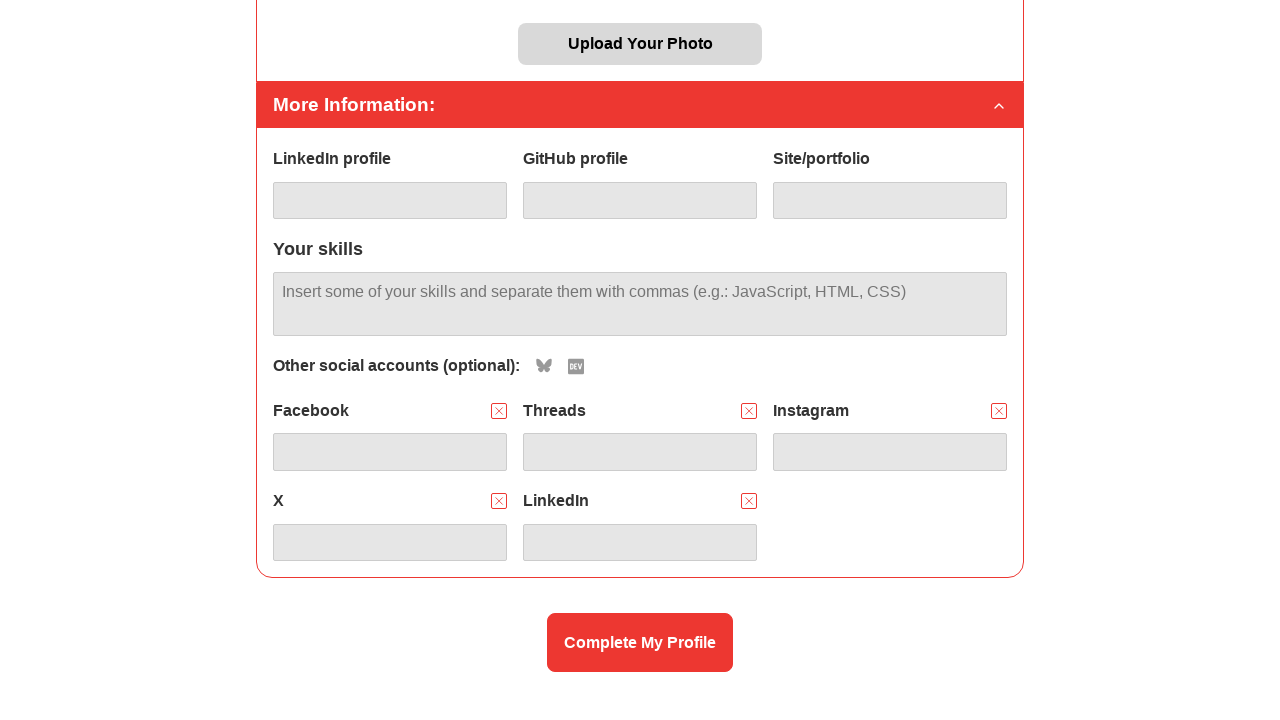

Clicked social media button at index 4 to remove it at (749, 501) on #details-social-inputs >> internal:role=button >> nth=4
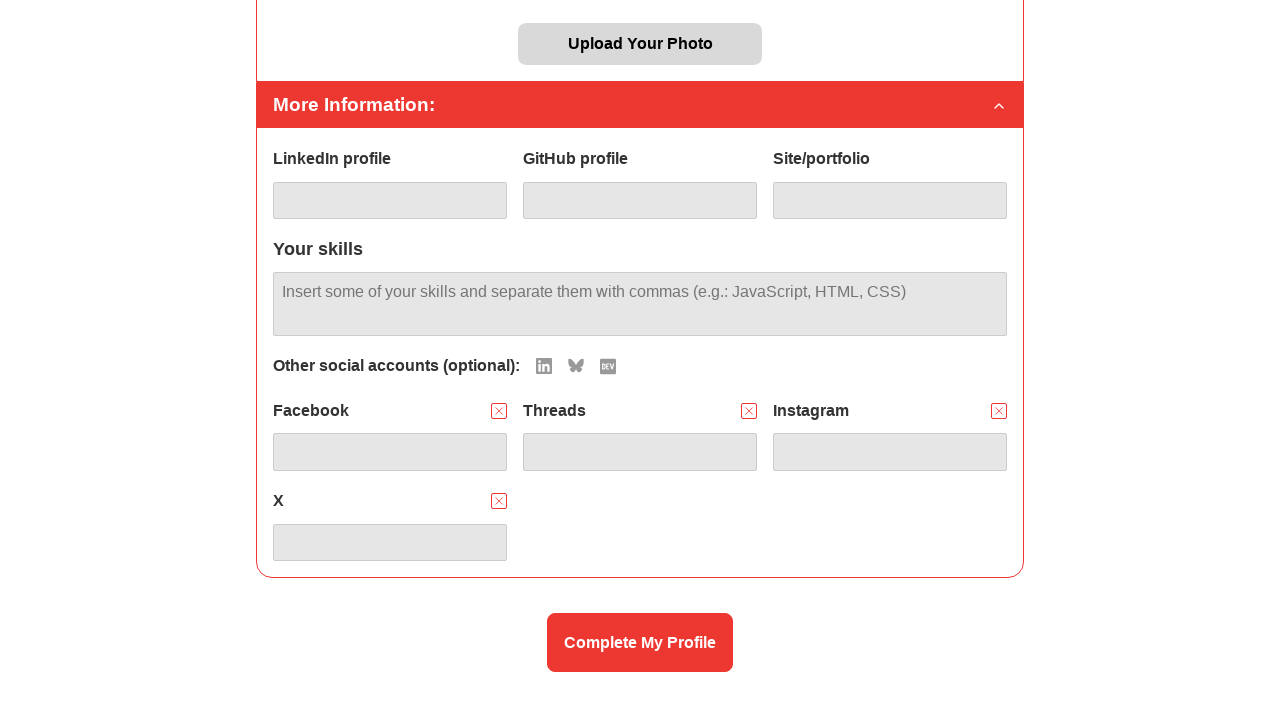

Clicked social media button at index 3 to remove it at (499, 501) on #details-social-inputs >> internal:role=button >> nth=3
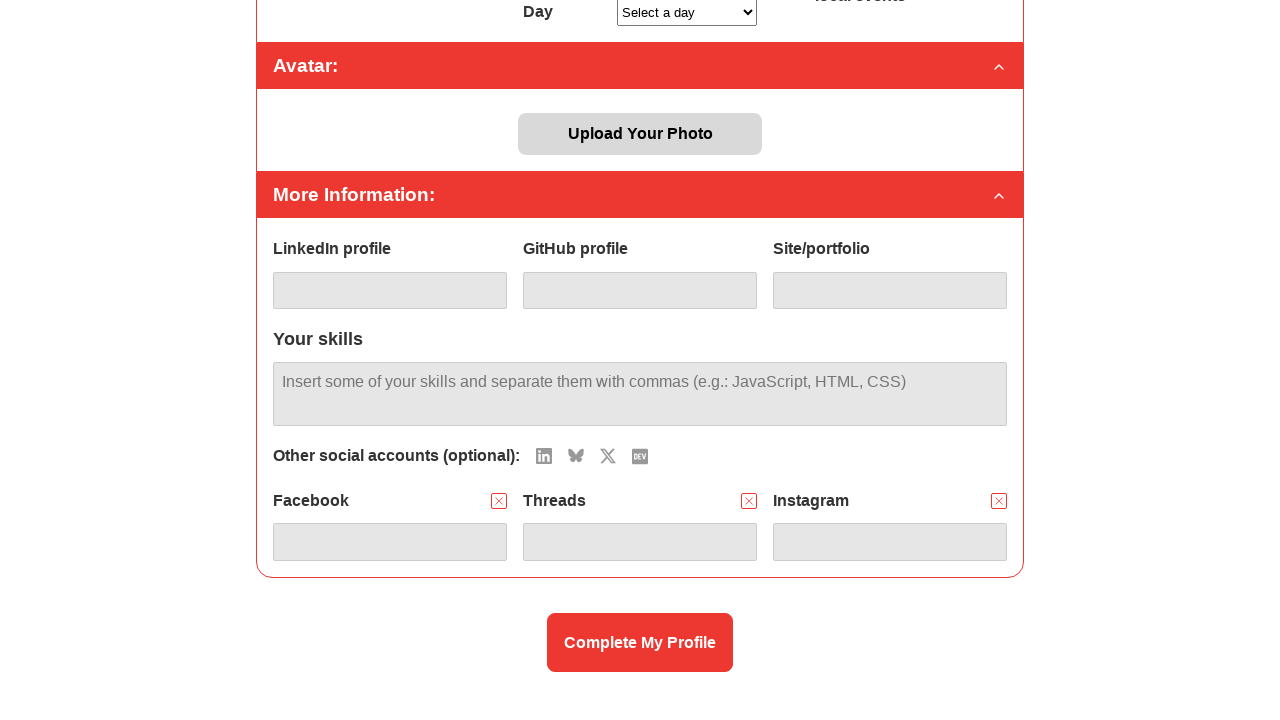

Clicked social media button at index 2 to remove it at (999, 501) on #details-social-inputs >> internal:role=button >> nth=2
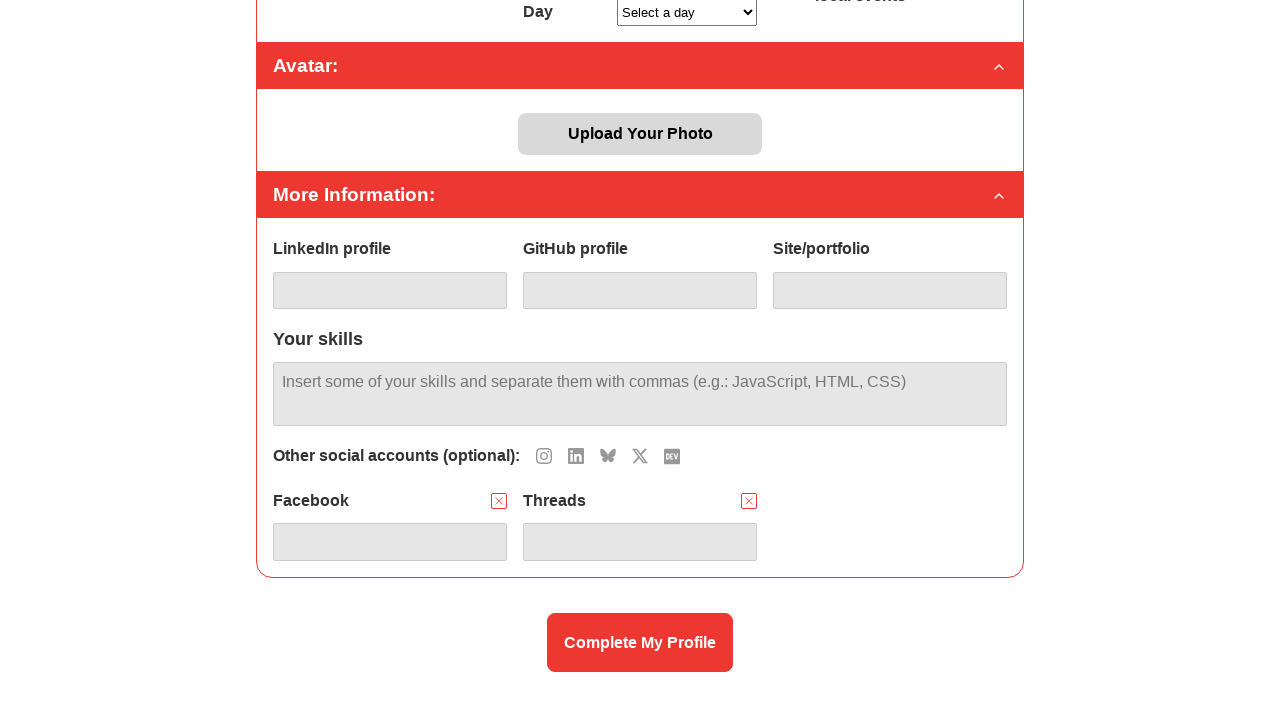

Clicked social media button at index 1 to remove it at (749, 501) on #details-social-inputs >> internal:role=button >> nth=1
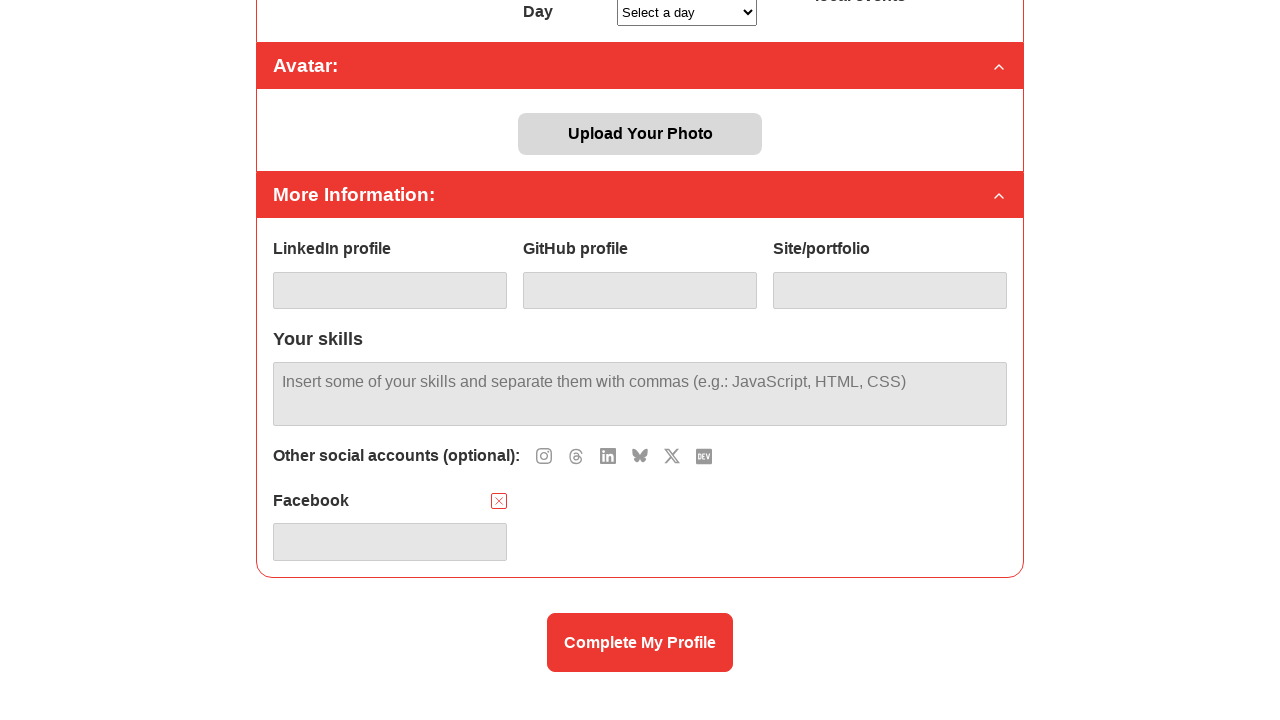

Clicked social media button at index 0 to remove it at (499, 501) on #details-social-inputs >> internal:role=button >> nth=0
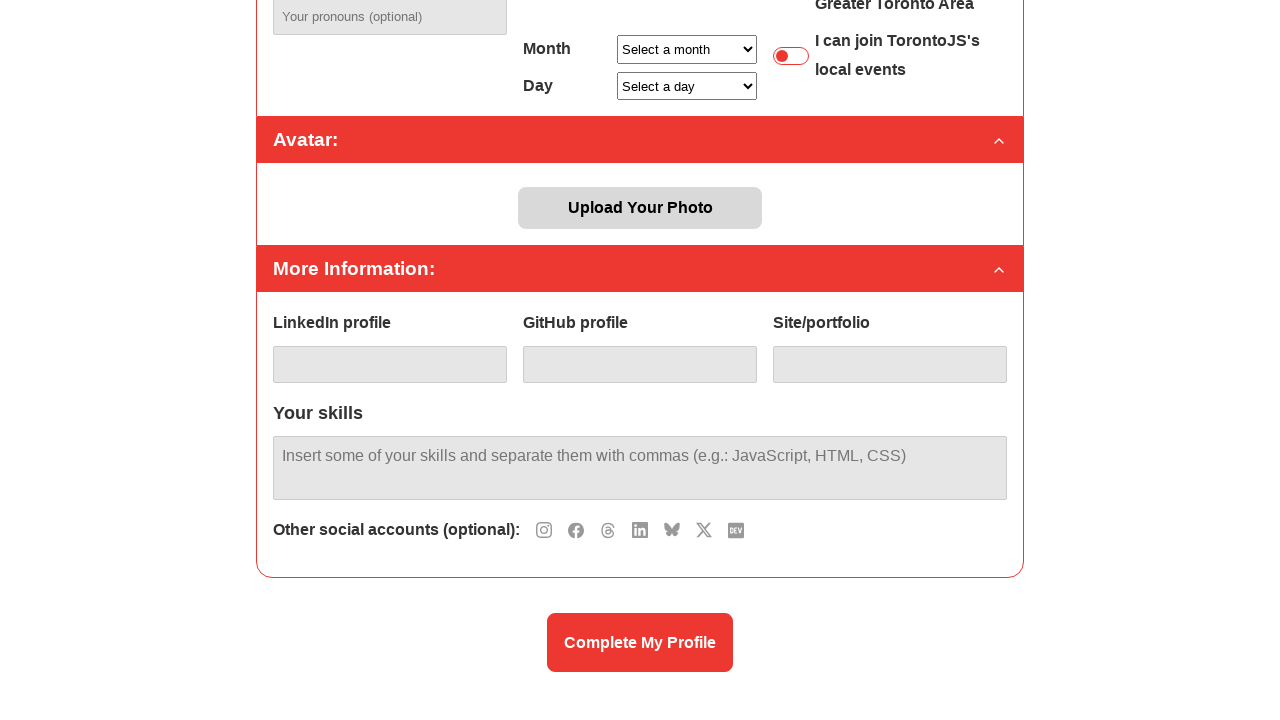

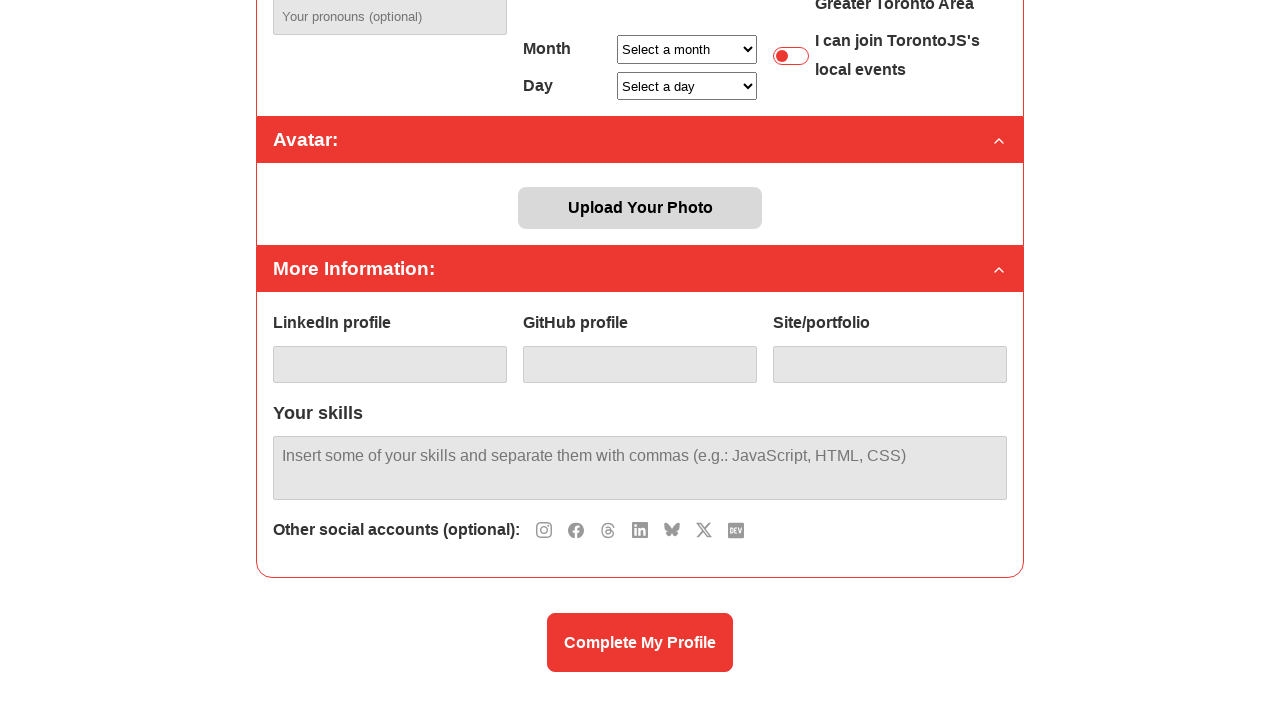